Tests iframe handling by switching to a single frame and entering text into an input field within that frame

Starting URL: https://demo.automationtesting.in/Frames.html

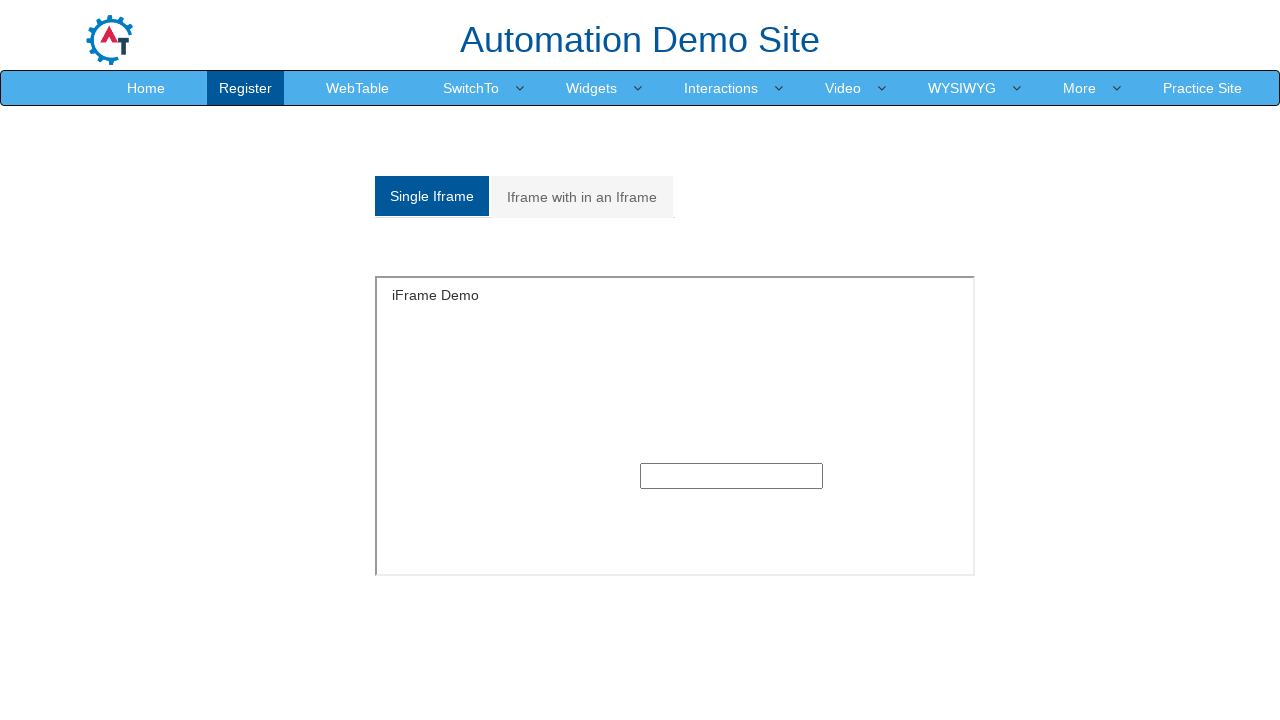

Located iframe named 'SingleFrame'
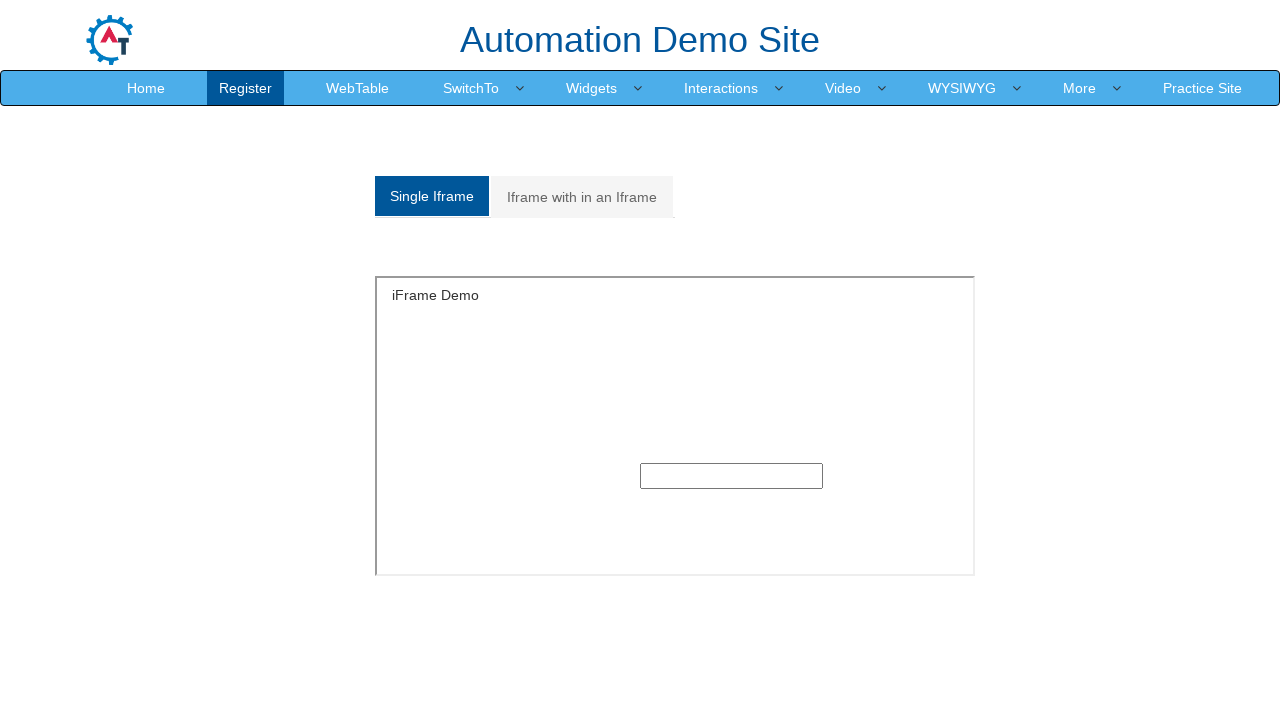

Filled text input field in iframe with 'shobha' on iframe[name='SingleFrame'] >> internal:control=enter-frame >> input[type='text']
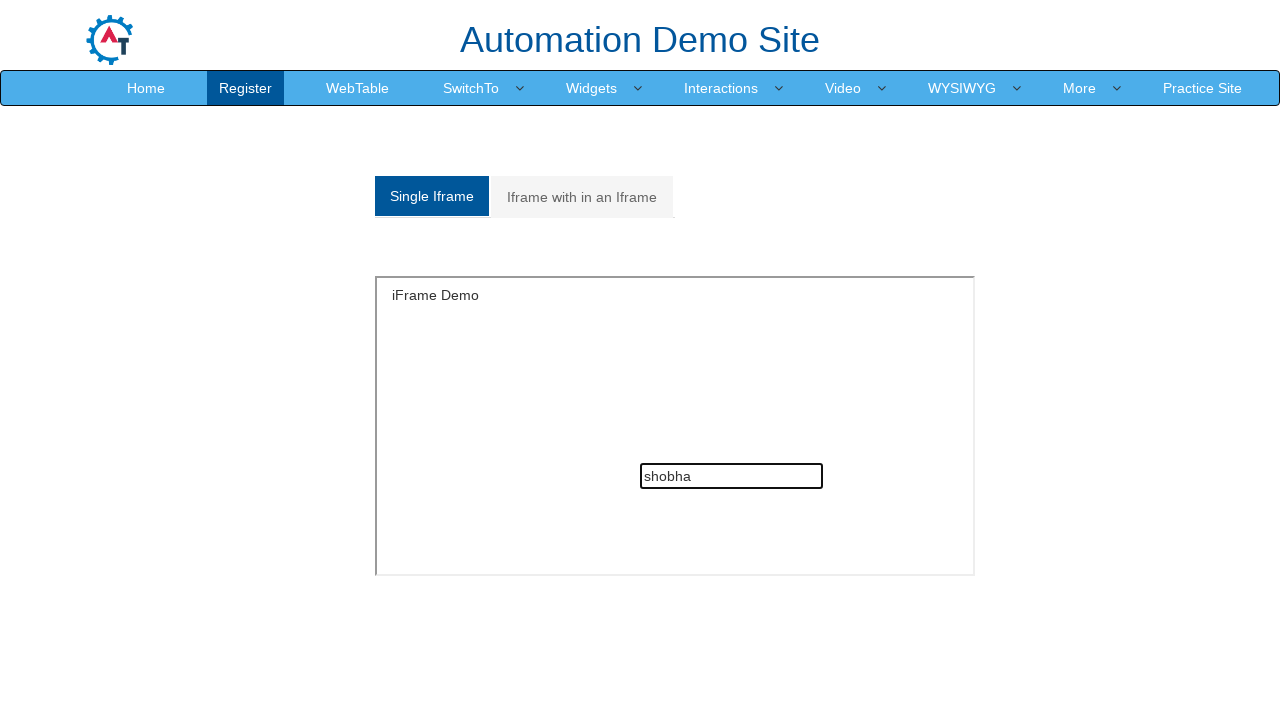

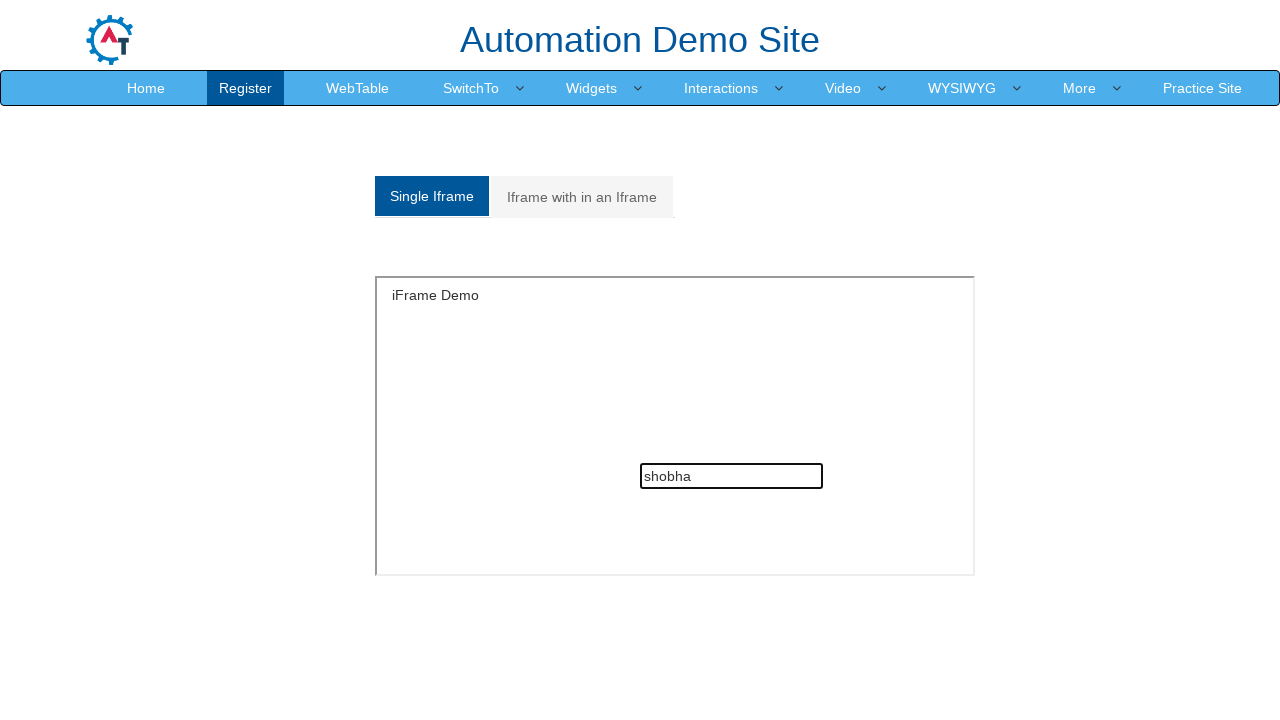